Navigates to an e-commerce site and adds specific items (Brocolli and Cucumber) to the shopping cart by matching product names and clicking their add to cart buttons

Starting URL: https://rahulshettyacademy.com/seleniumPractise/

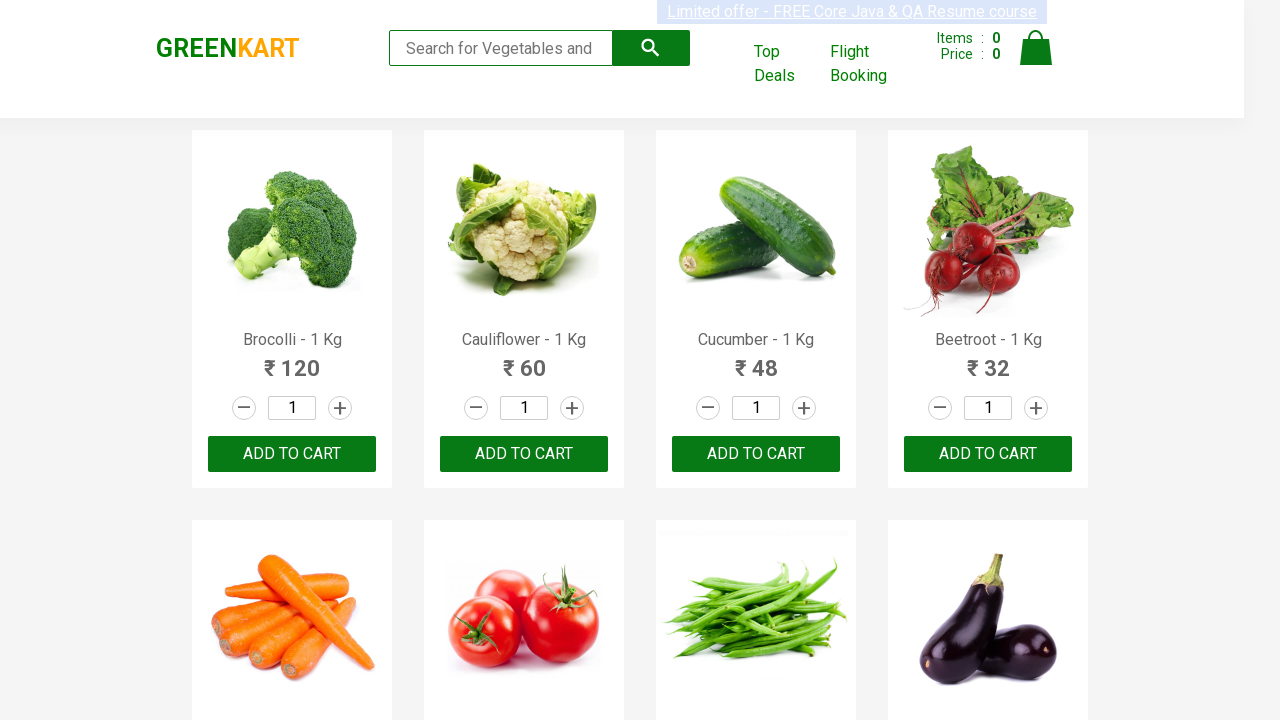

Navigated to e-commerce site
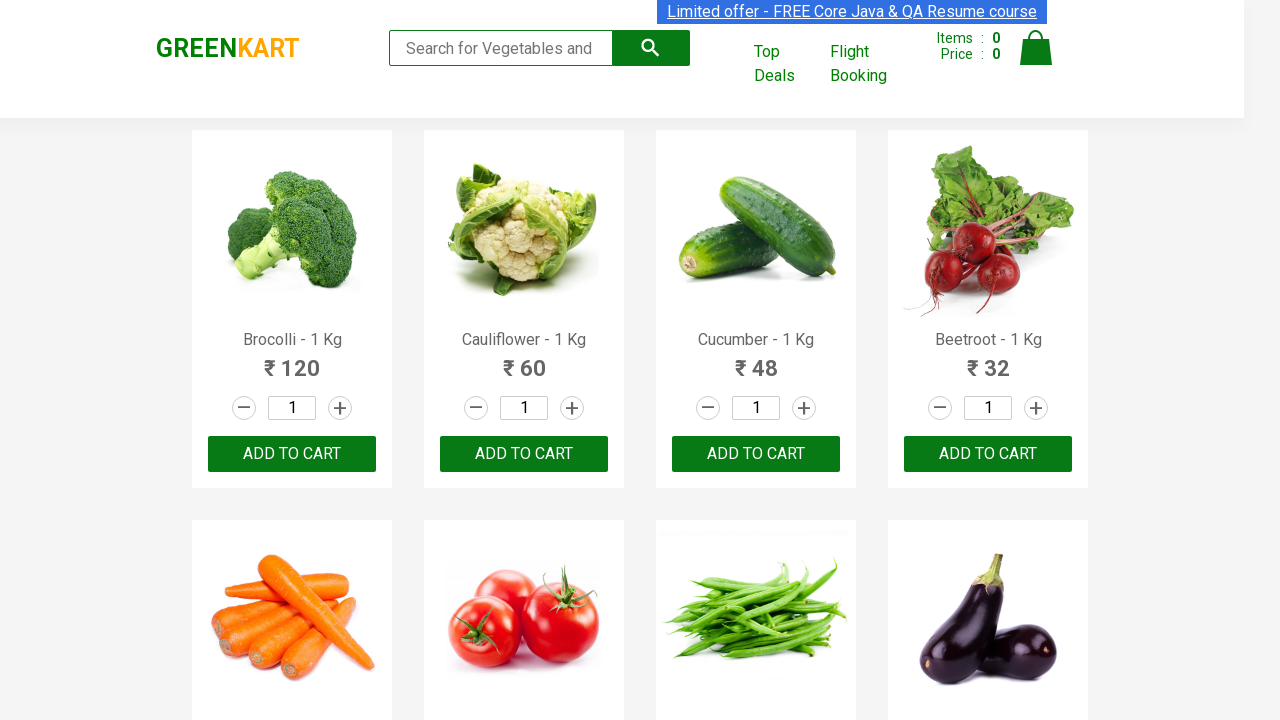

Retrieved all product elements from page
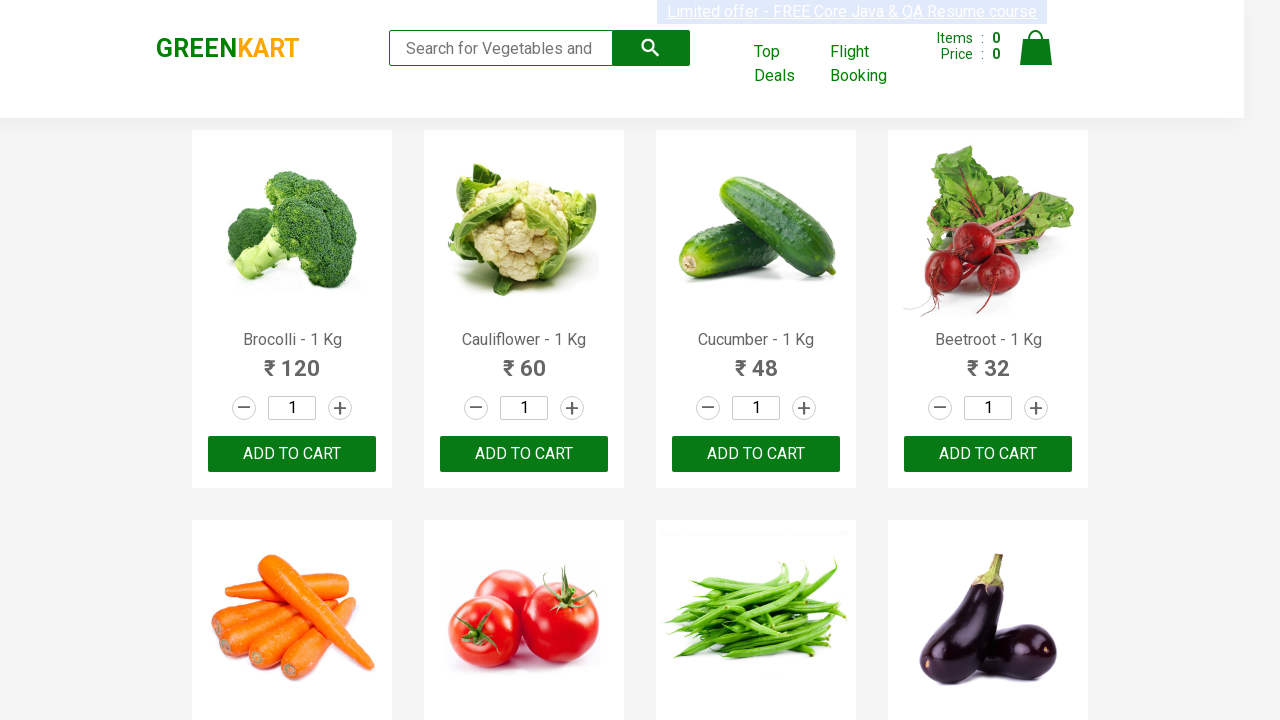

Retrieved product name: Brocolli - 1 Kg
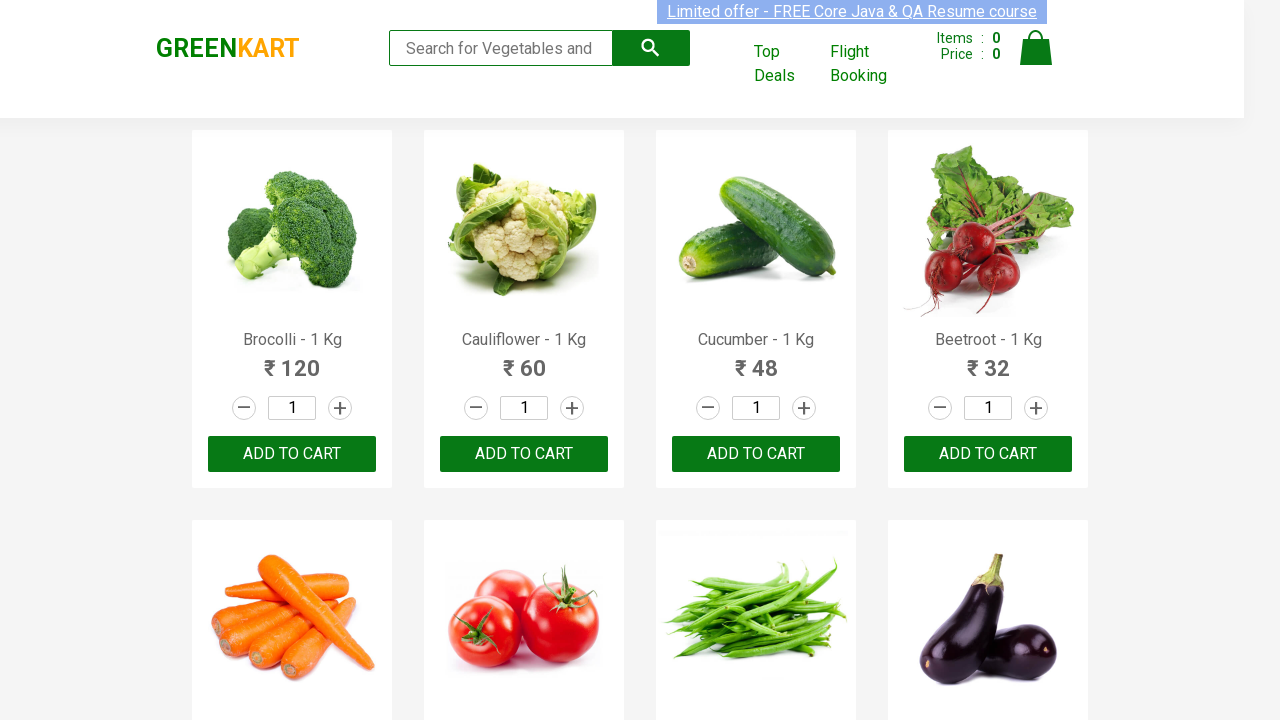

Found needed item: Brocolli
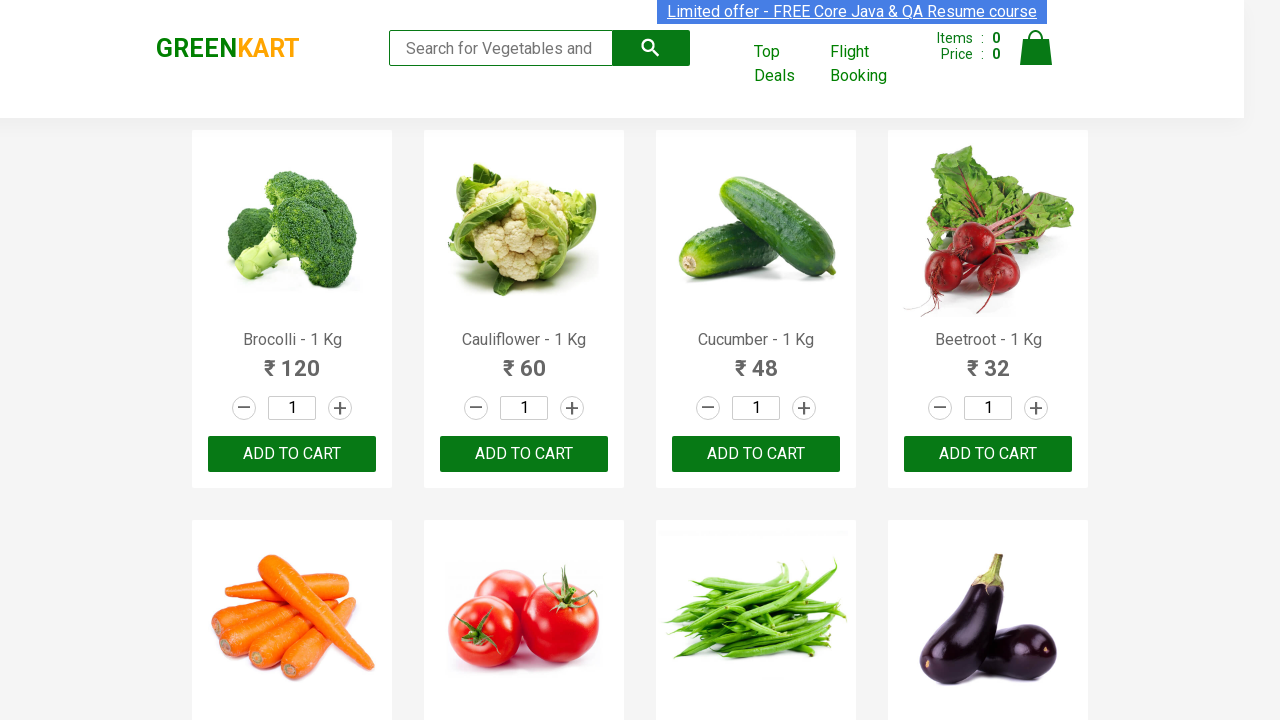

Clicked add to cart button for Brocolli at (292, 454) on xpath=//div[@class='product-action']/button >> nth=0
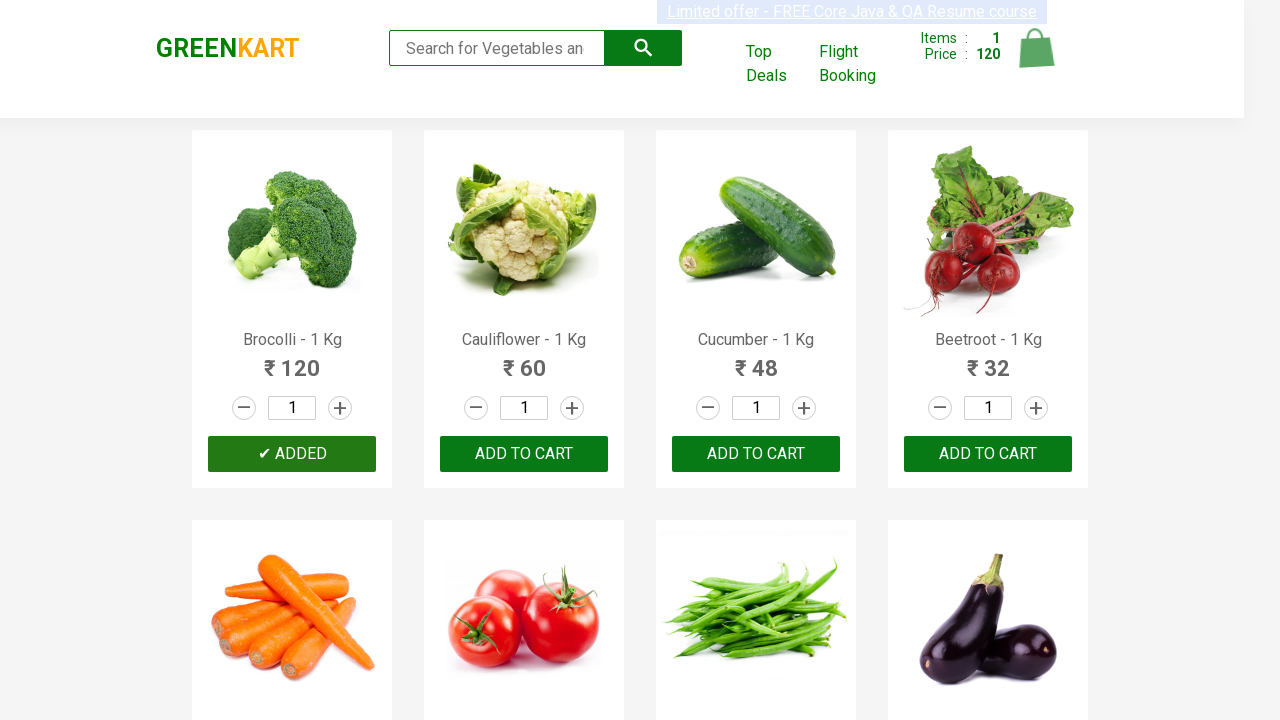

Retrieved product name: Cauliflower - 1 Kg
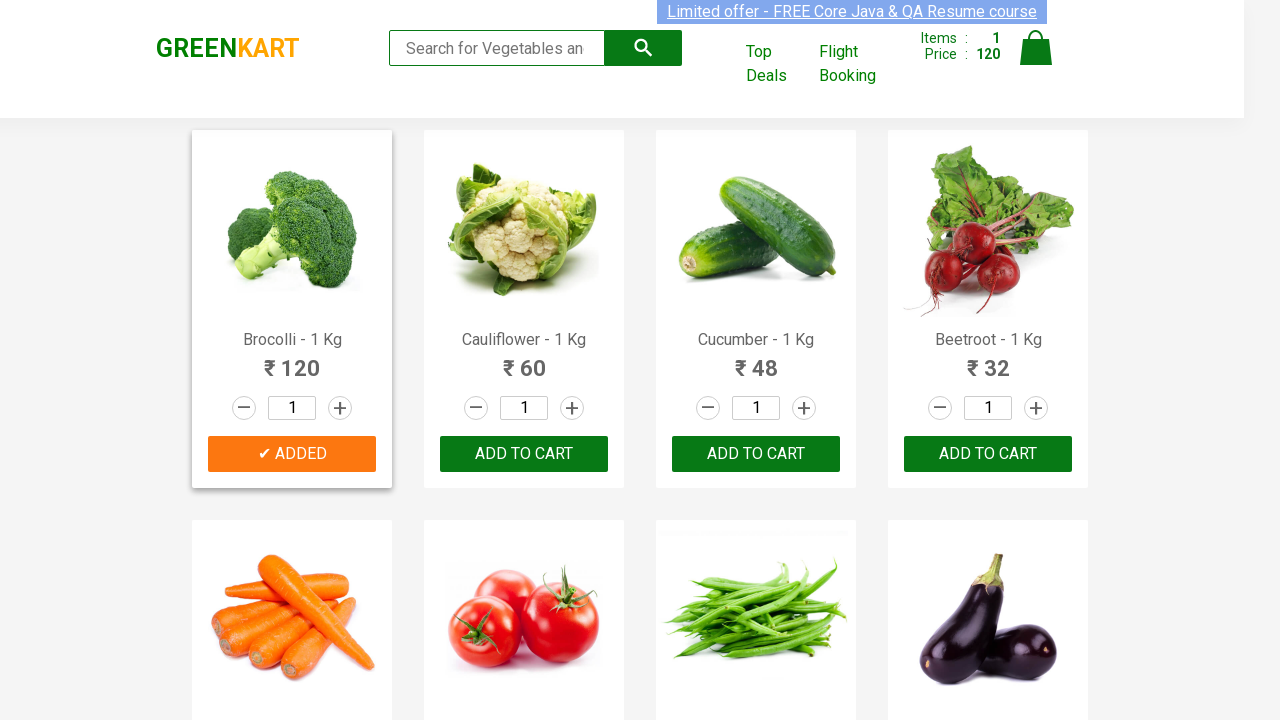

Retrieved product name: Cucumber - 1 Kg
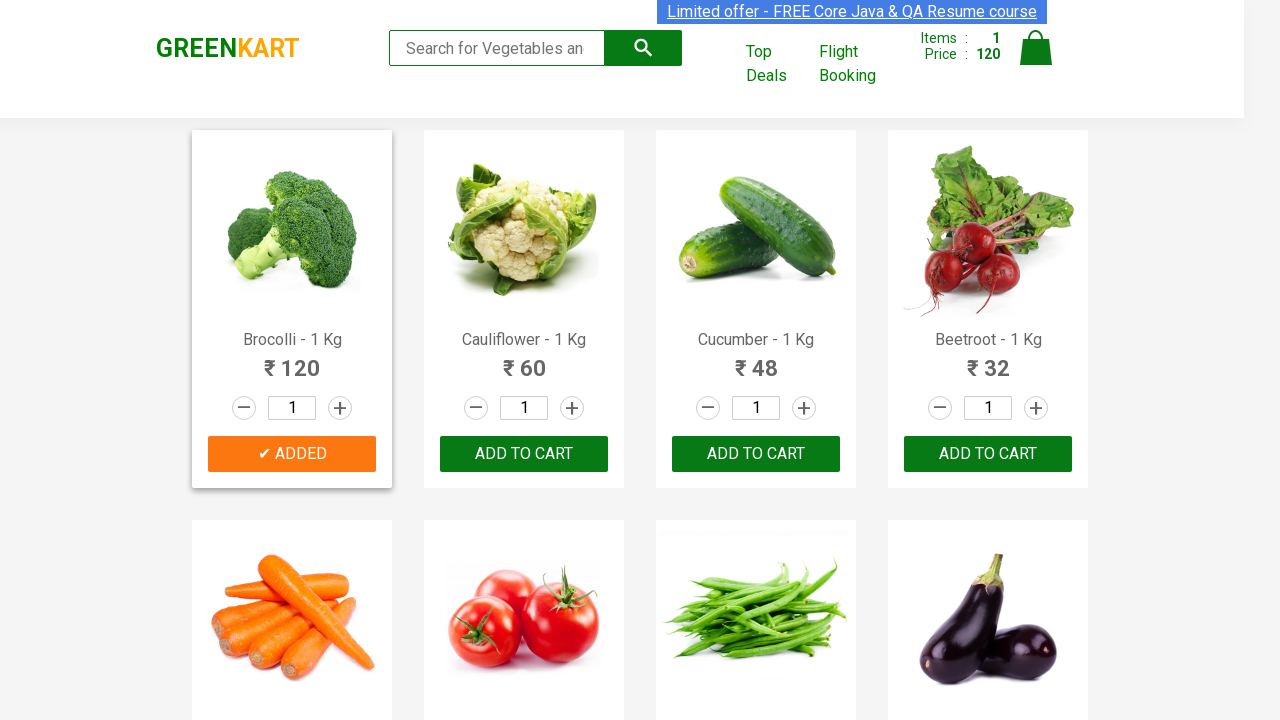

Found needed item: Cucumber
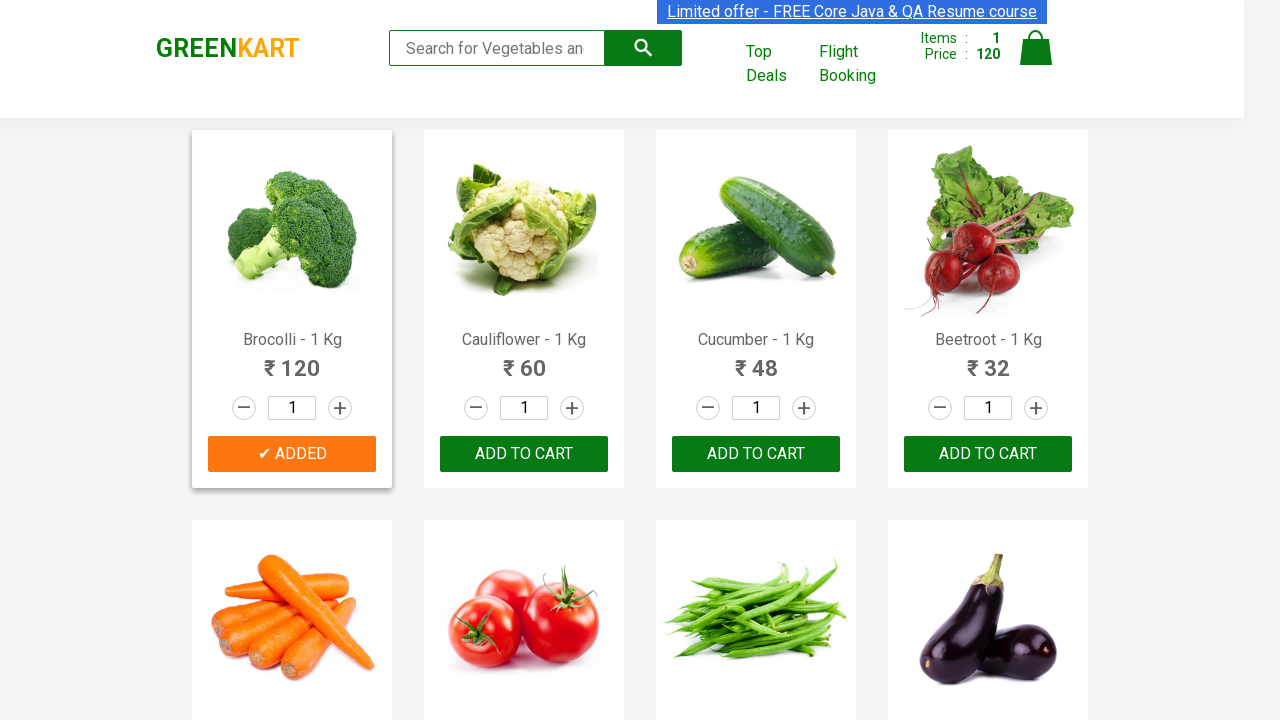

Clicked add to cart button for Cucumber at (756, 454) on xpath=//div[@class='product-action']/button >> nth=2
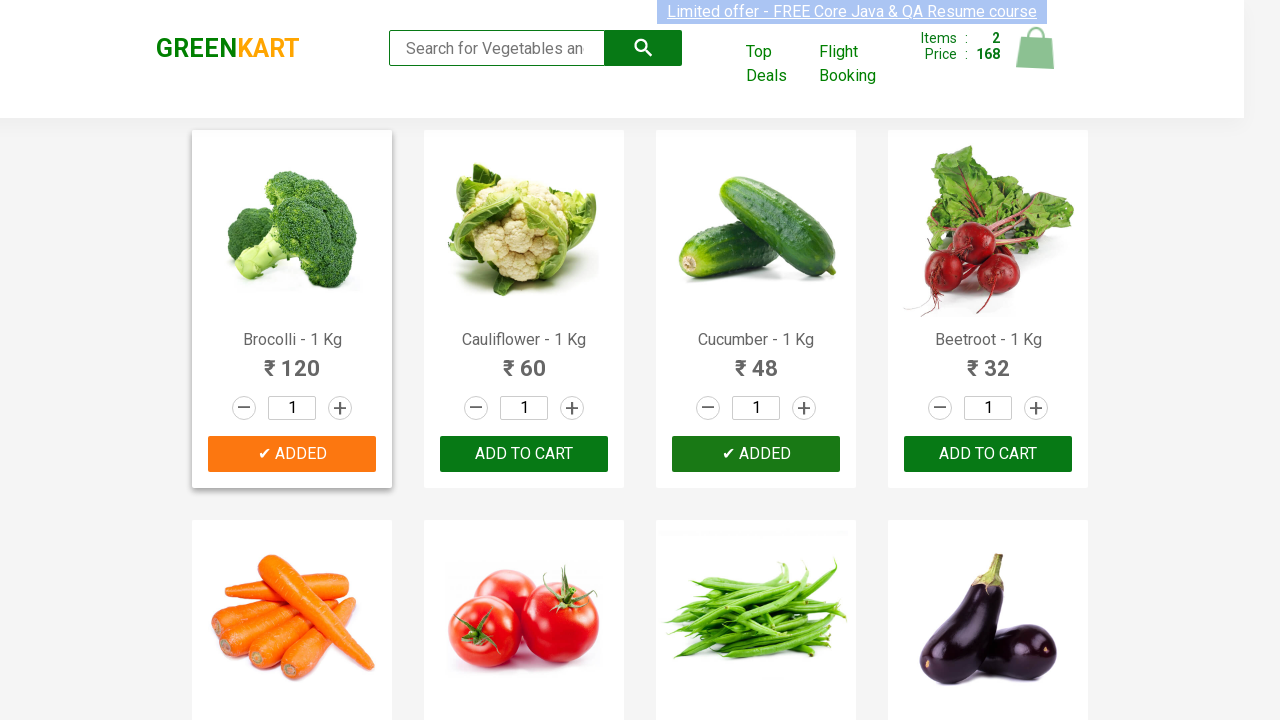

All required items have been added to cart
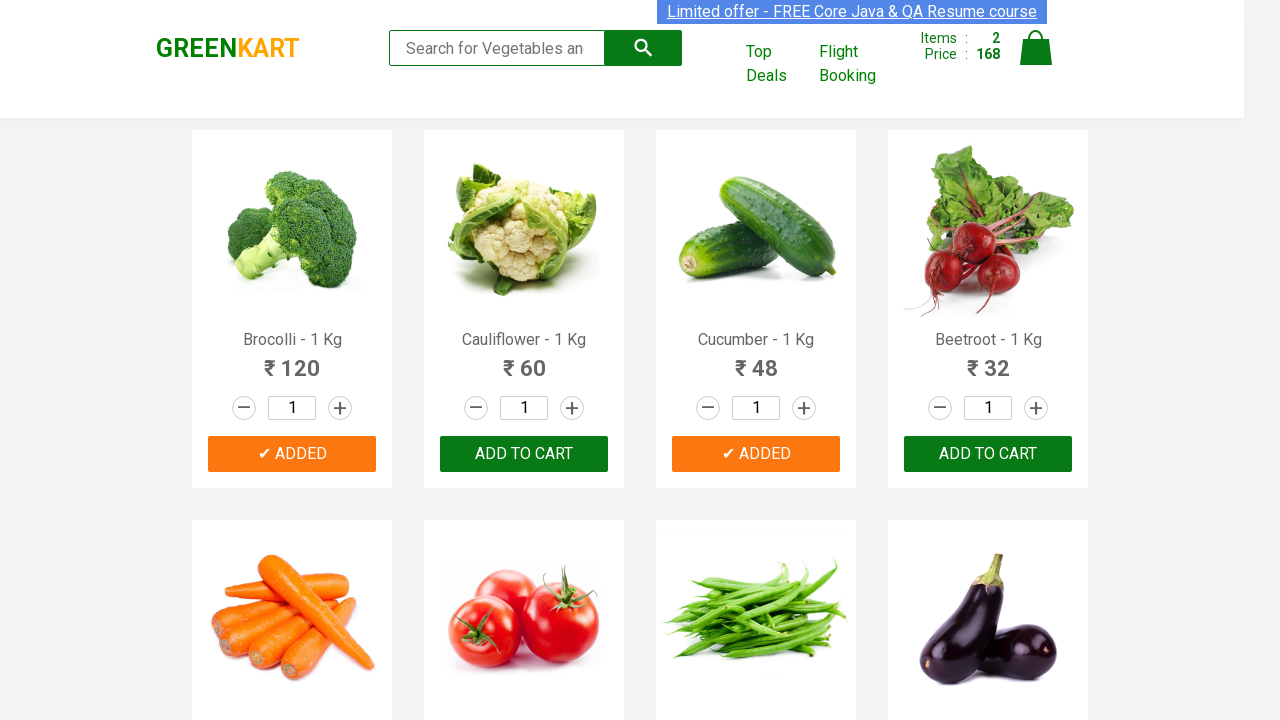

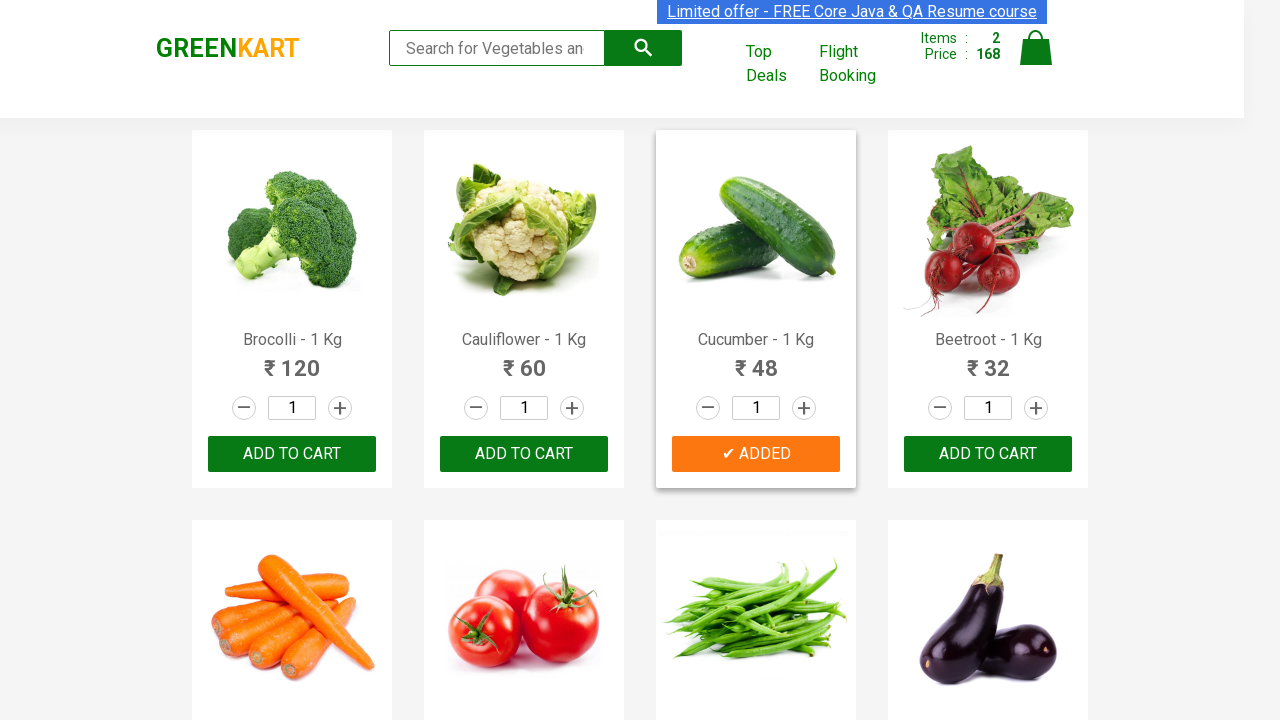